Tests hover functionality by hovering over three images and verifying that user names and "view profile" links become visible on hover

Starting URL: https://practice.cydeo.com/hovers

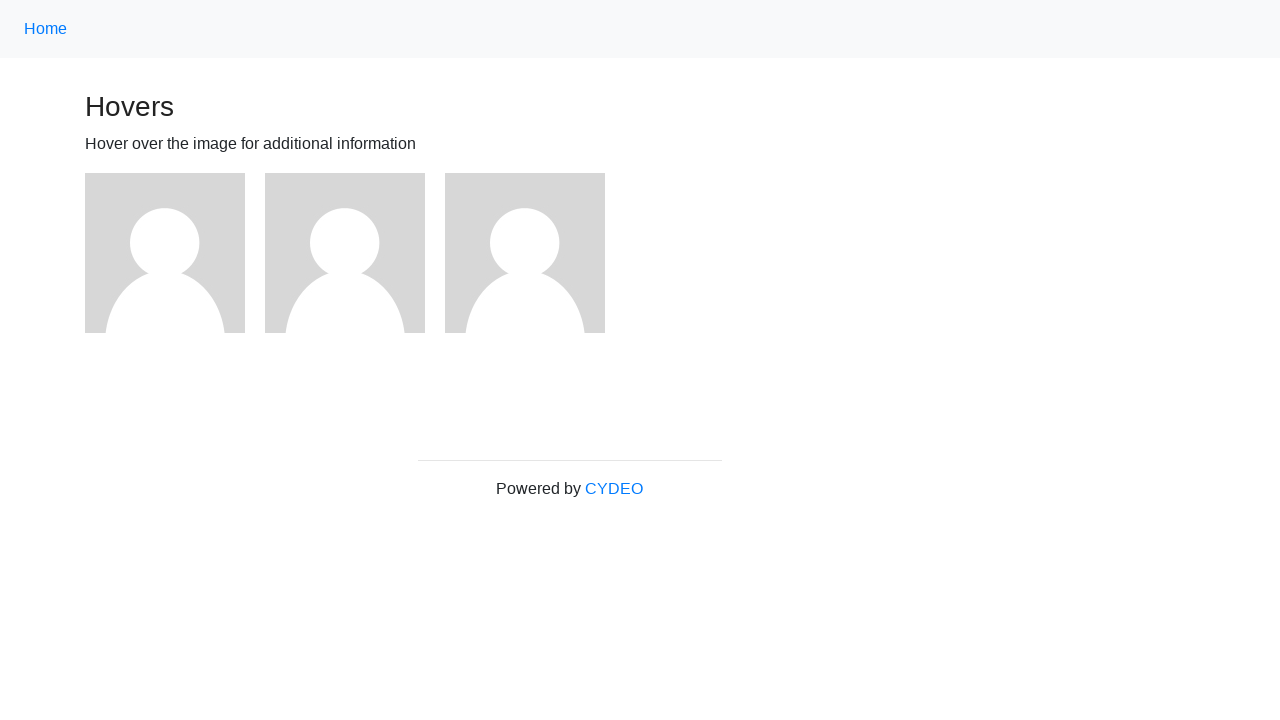

Hovered over first image at (165, 253) on (//img)[1]
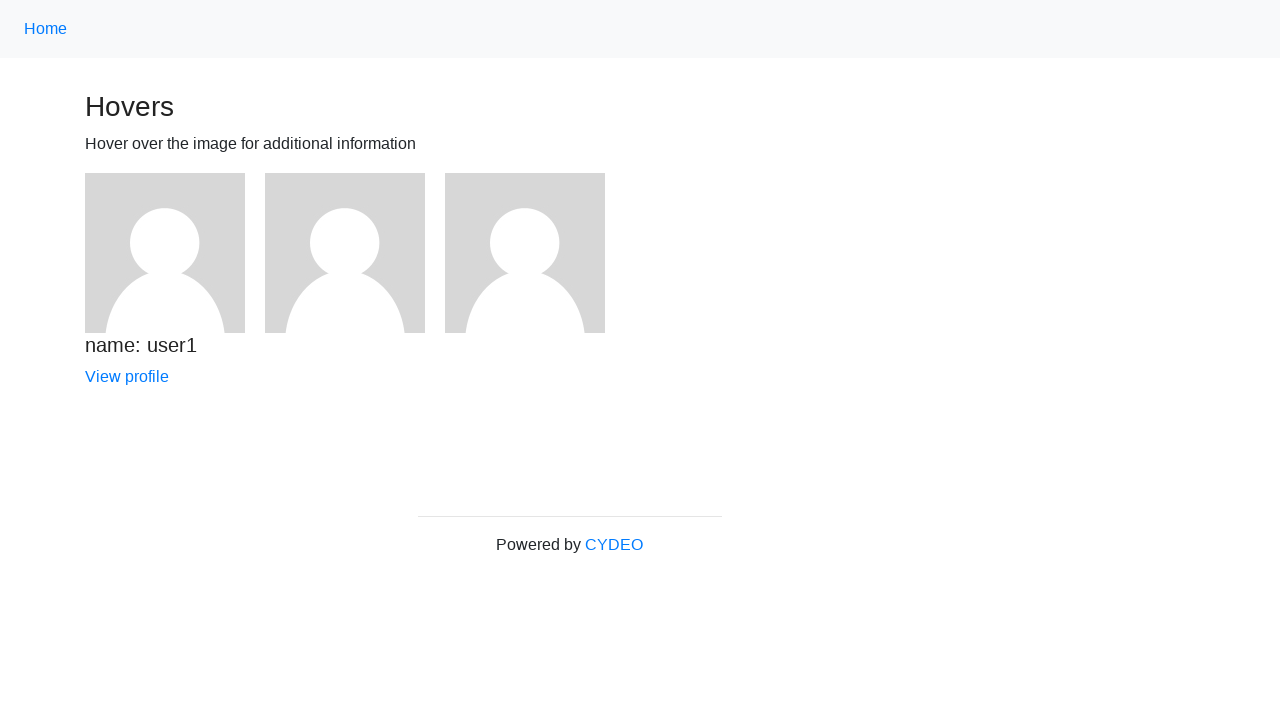

First user name became visible on hover
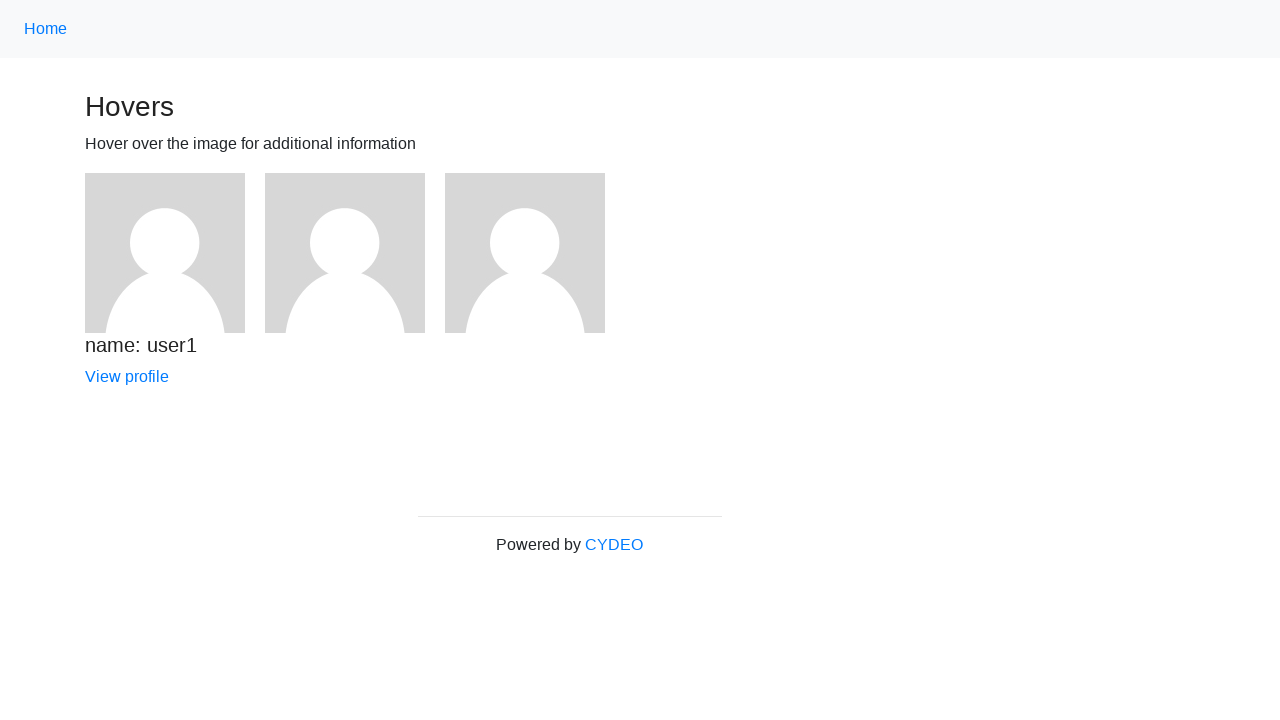

Hovered over second image at (345, 253) on (//img)[2]
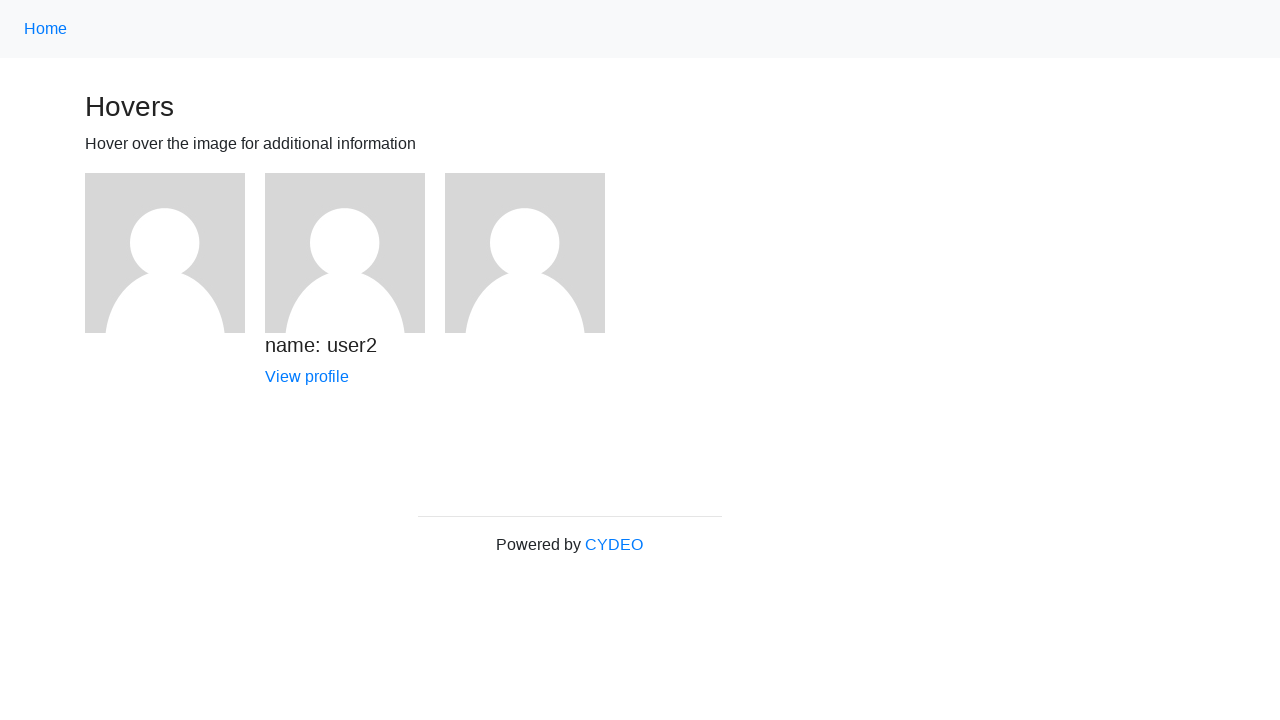

Second user name became visible on hover
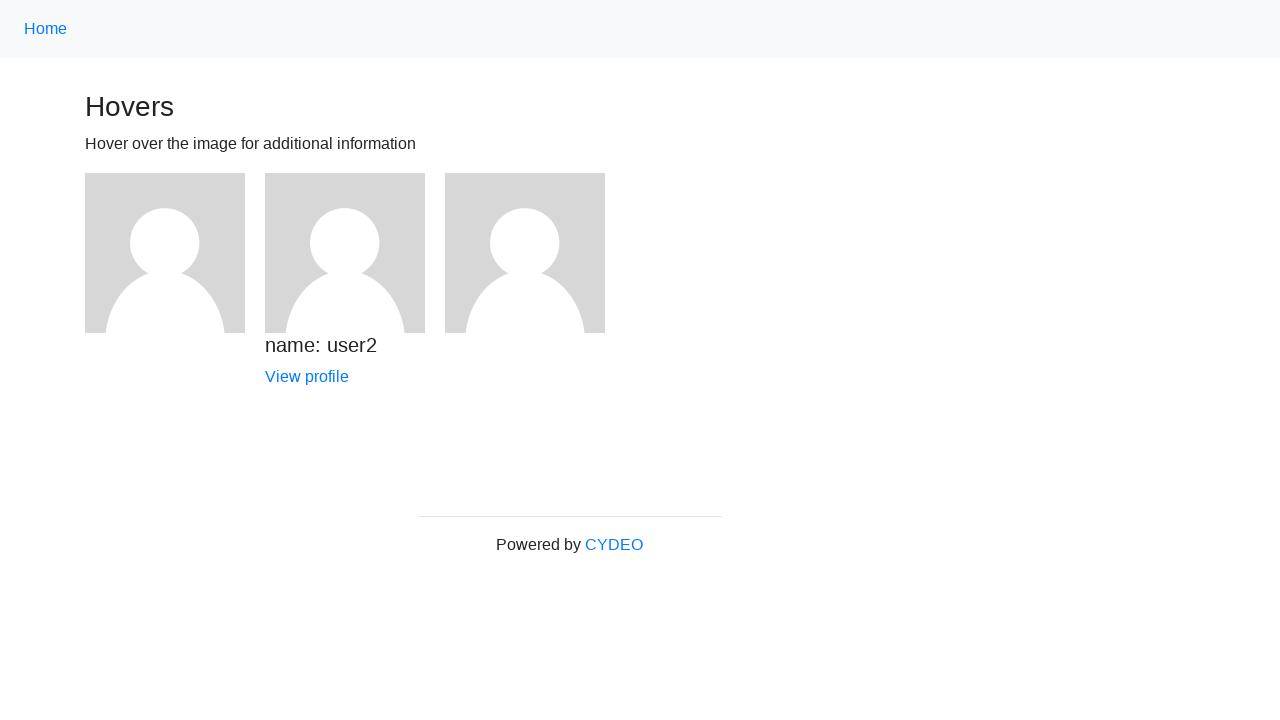

Hovered over third image at (525, 253) on (//img)[3]
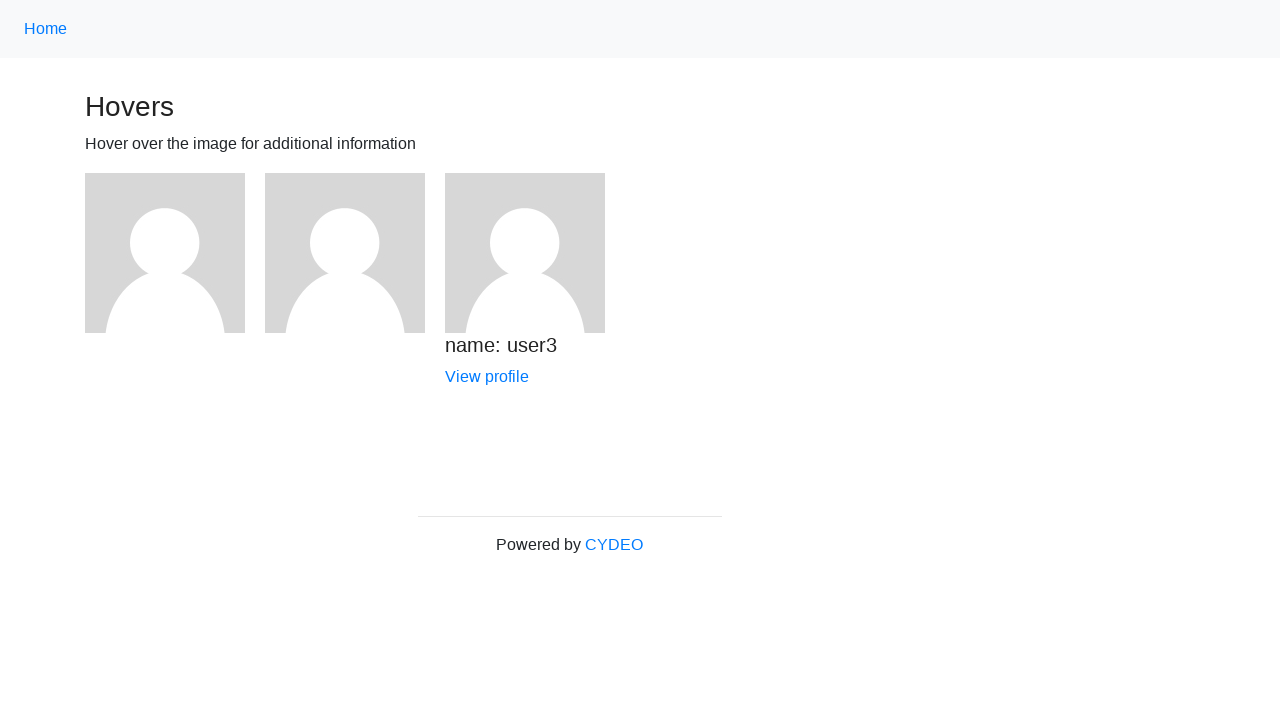

Third user name became visible on hover
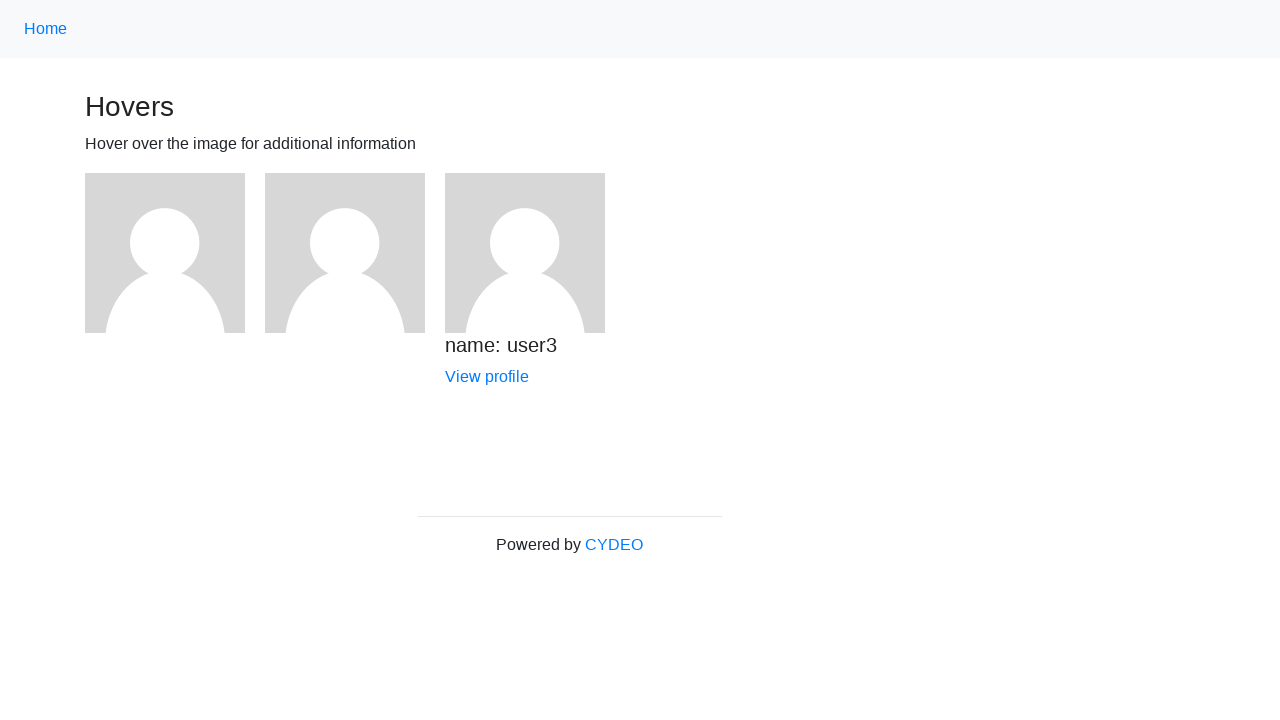

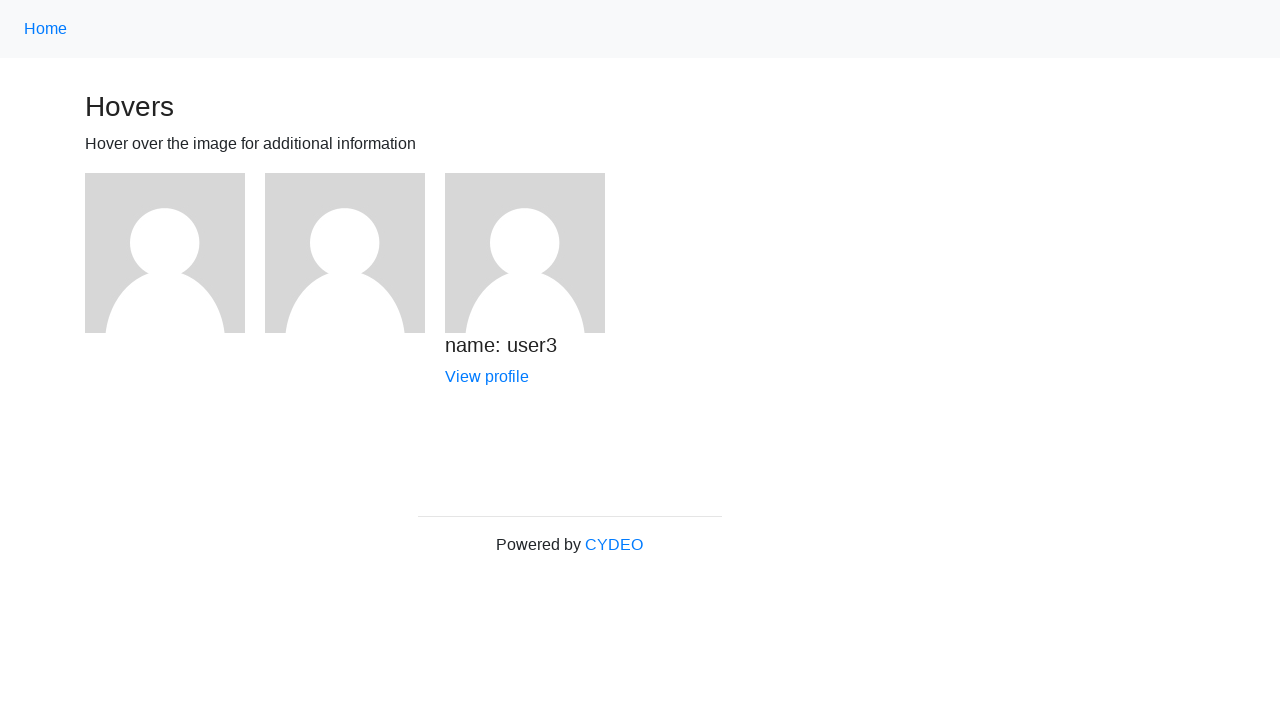